Verifies that focus indicators are visible when tabbing through elements

Starting URL: https://stage.geckoadvisor.com

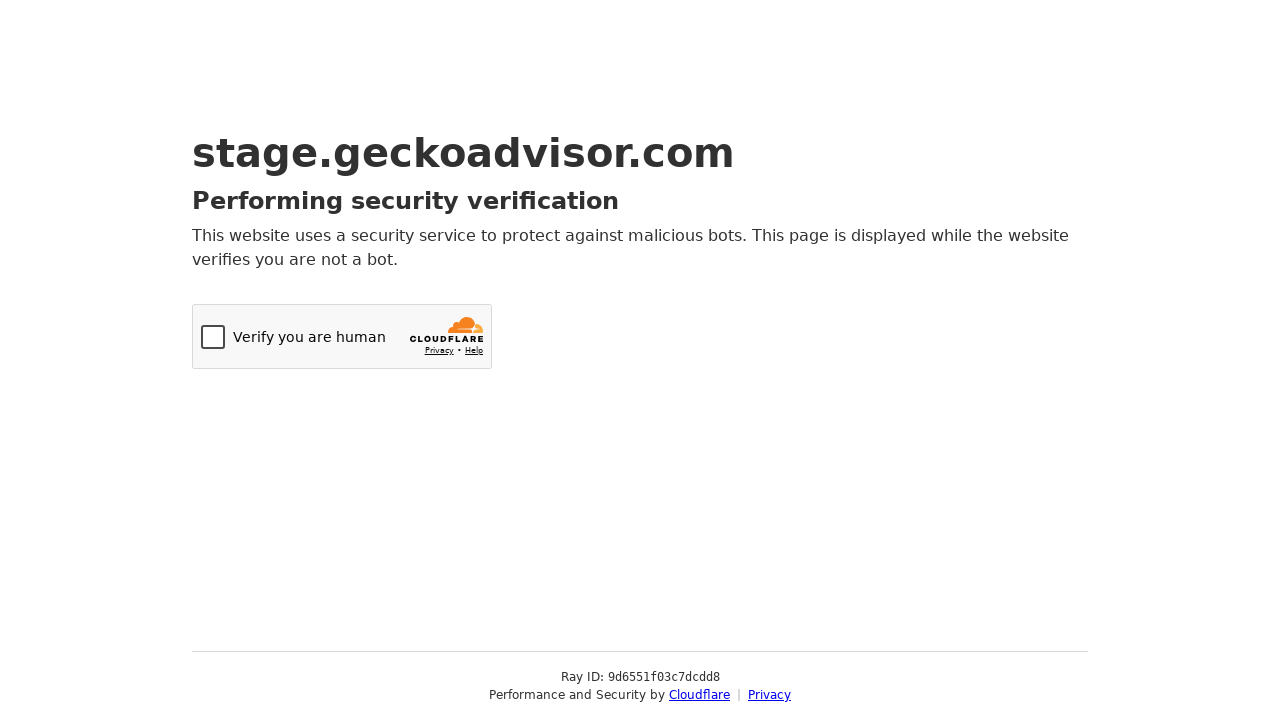

Navigated to https://stage.geckoadvisor.com
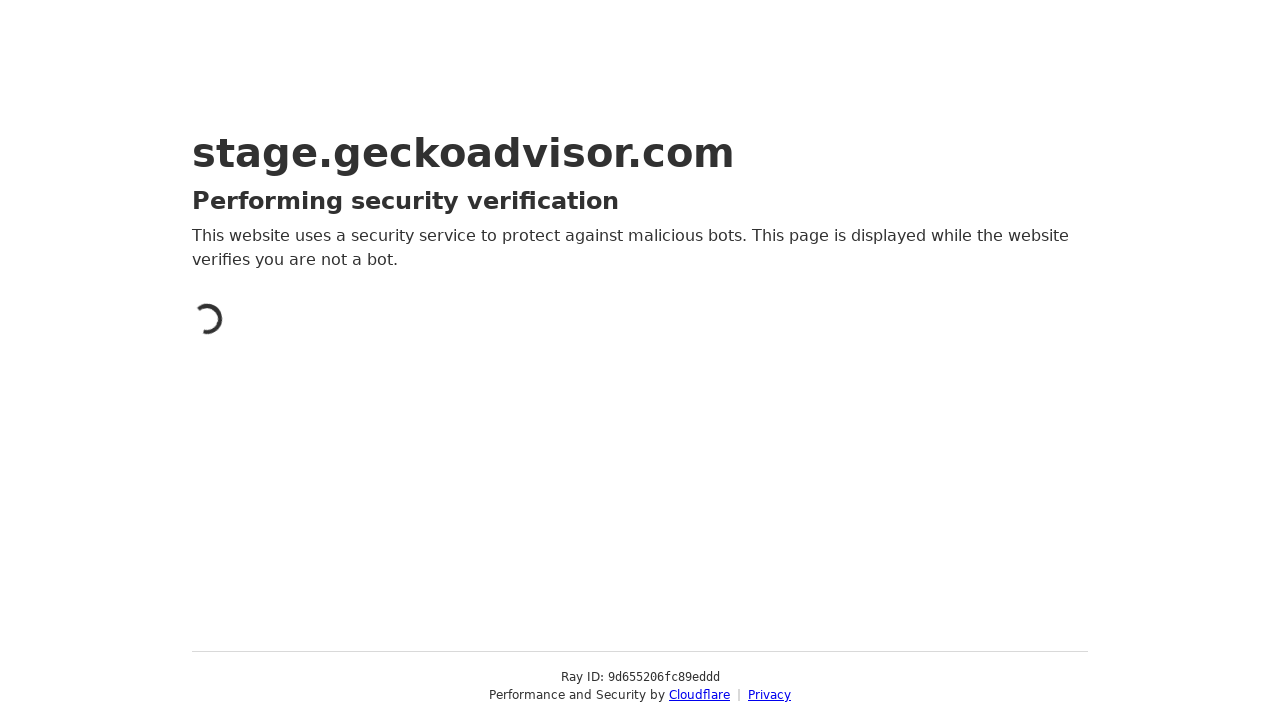

Pressed Tab key to navigate to next element
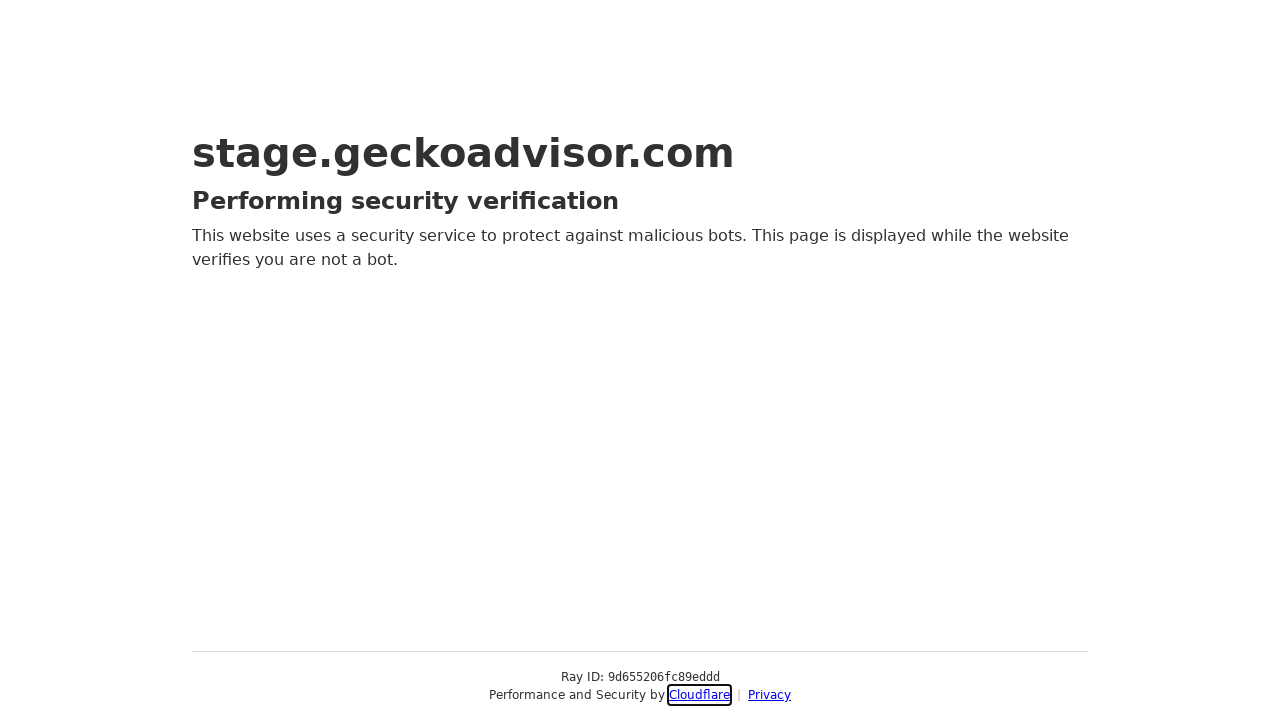

Waited 300ms for focus indicator to appear
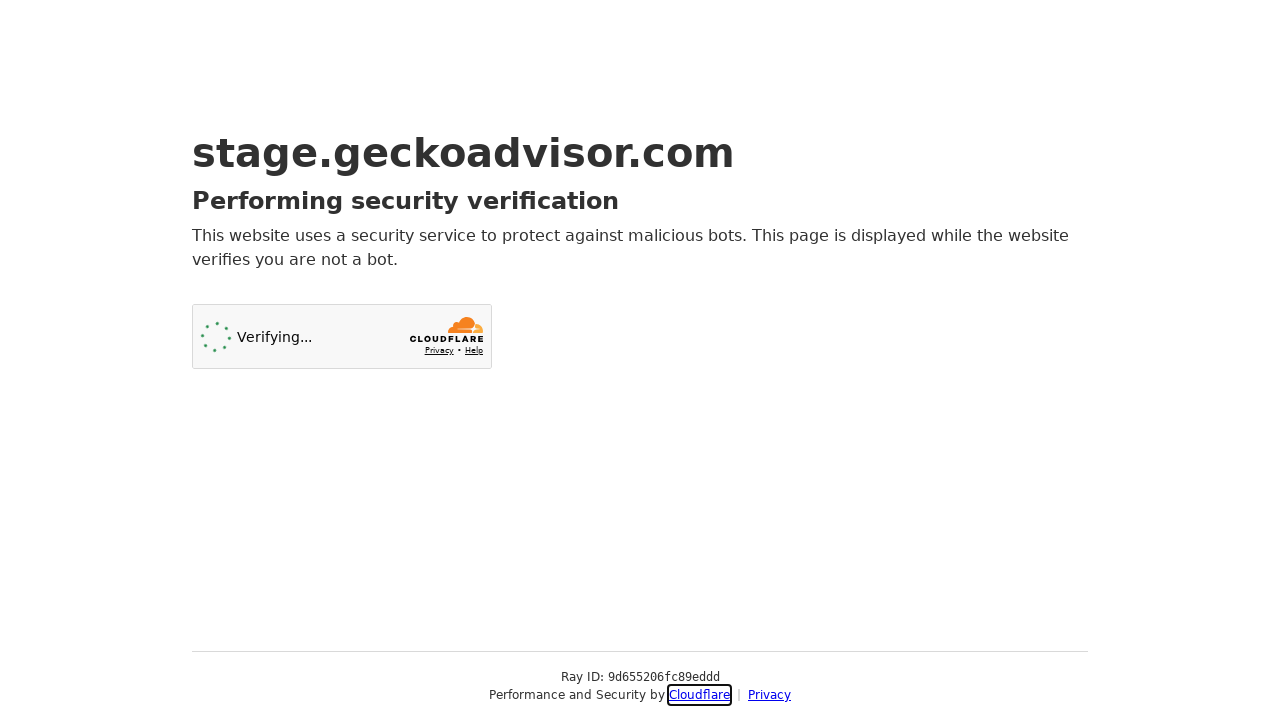

Evaluated focus indicator visibility - focus indicator present: True
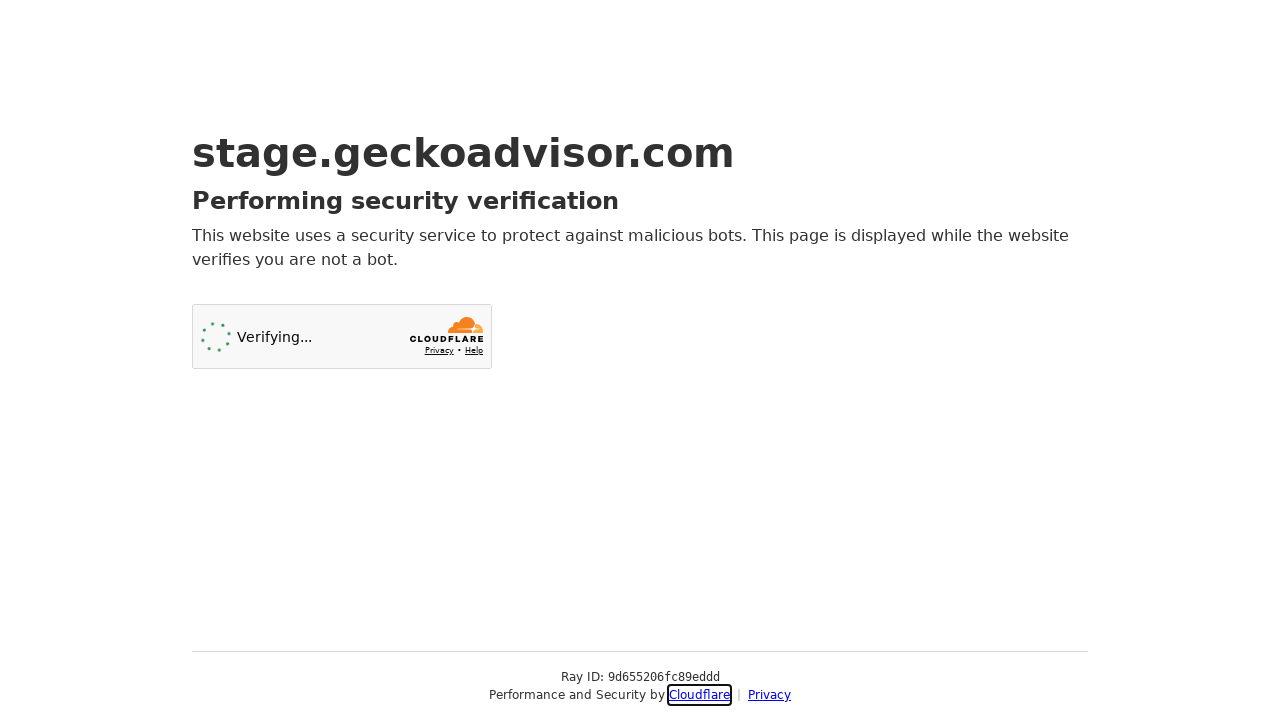

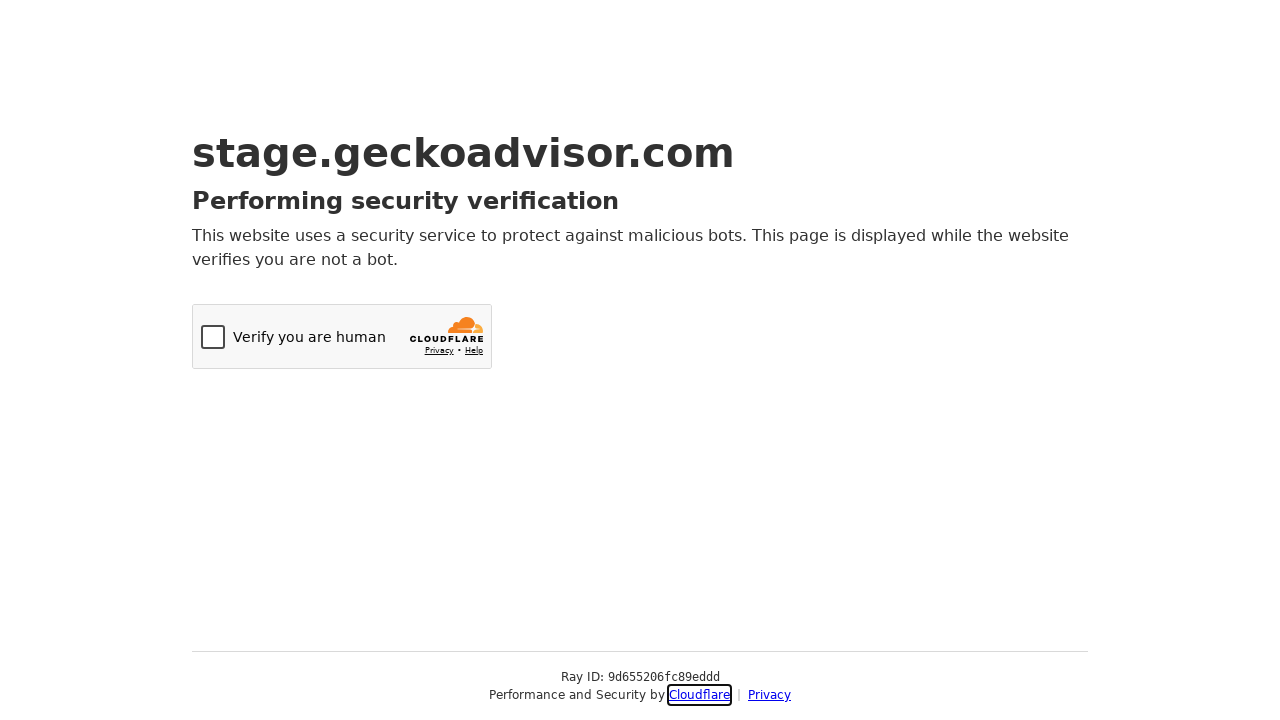